Demonstrates basic browser commands by navigating to a page and retrieving page information such as title, current URL, and page source.

Starting URL: https://opensource-demo.orangehrmlive.com/web/index.php/auth/login

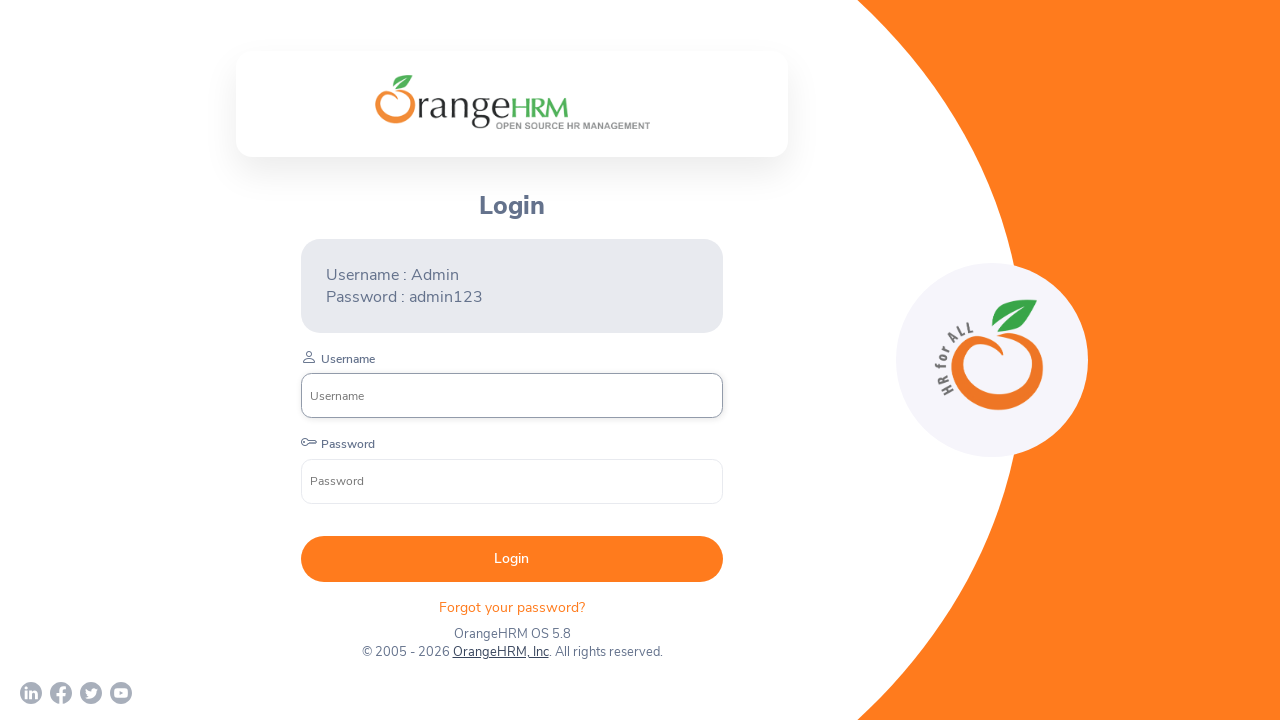

Set viewport size to 1920x1080
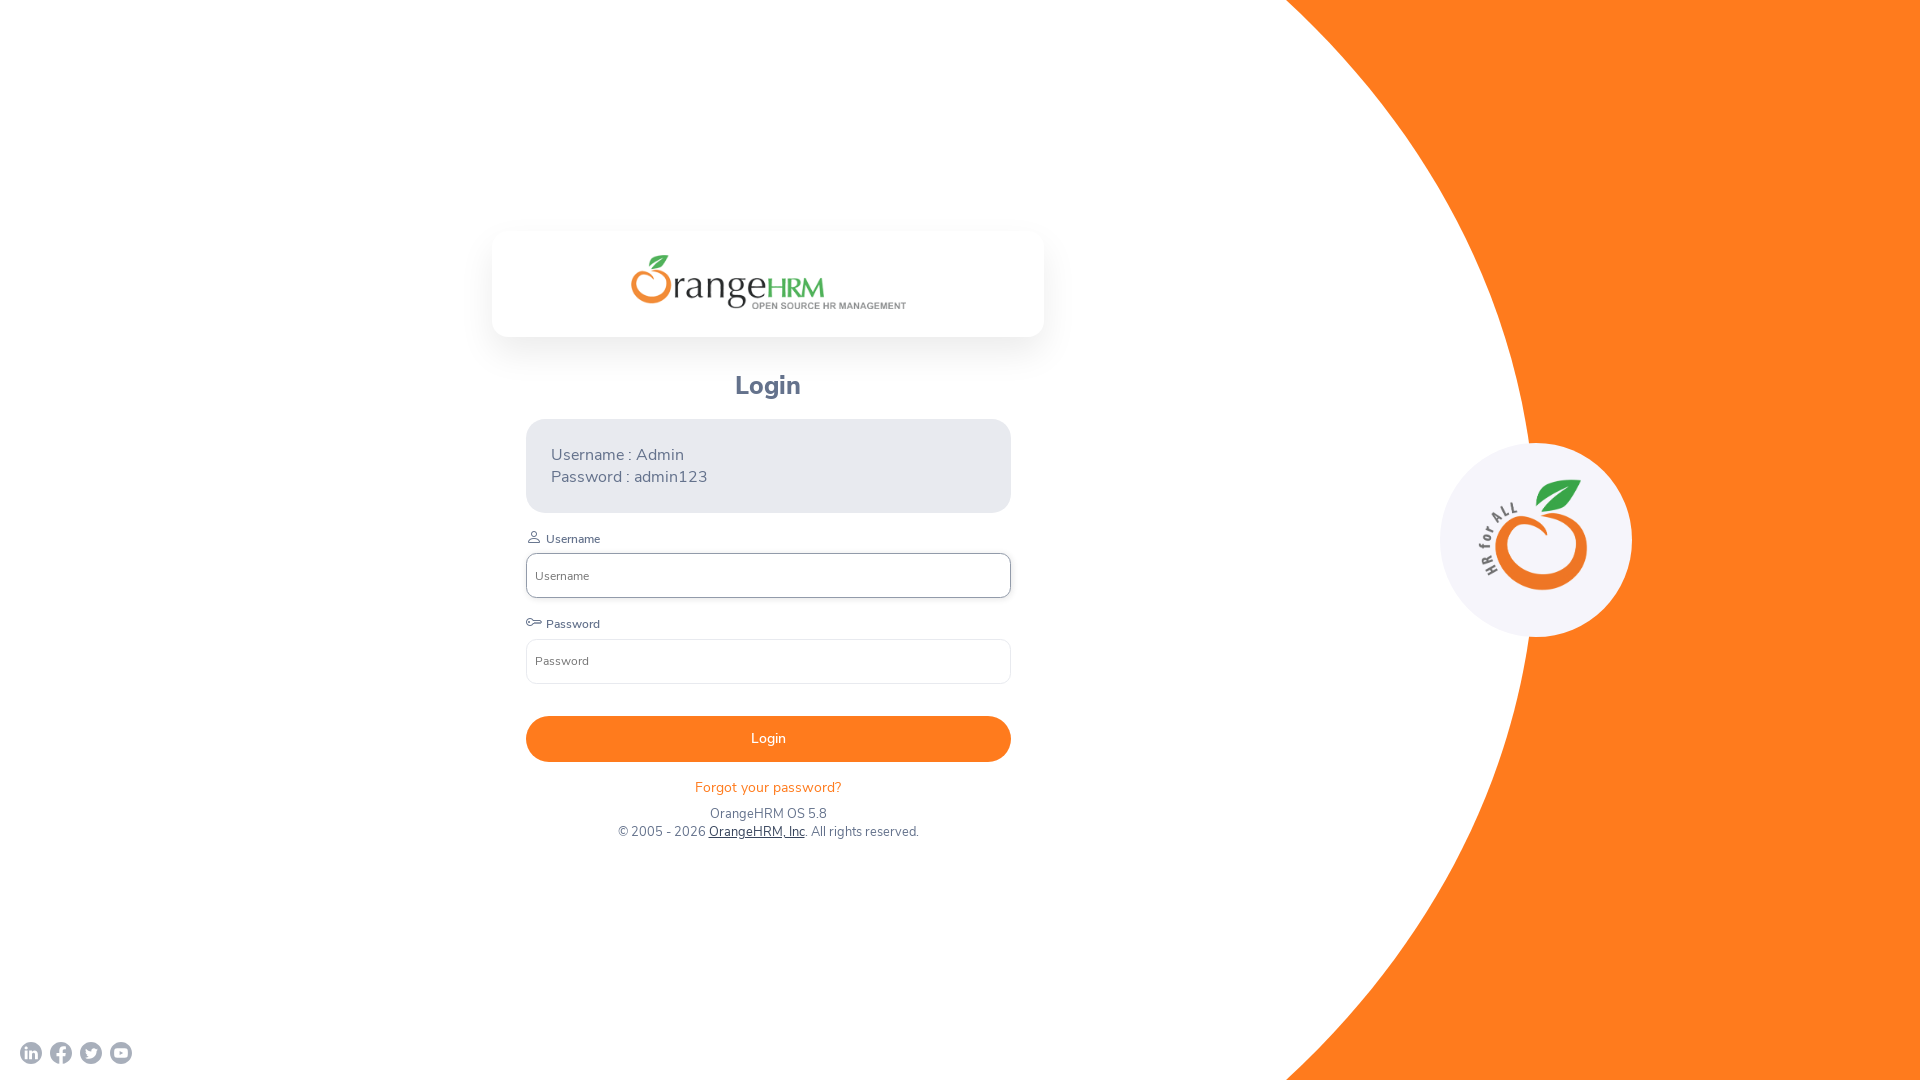

Retrieved and printed page title
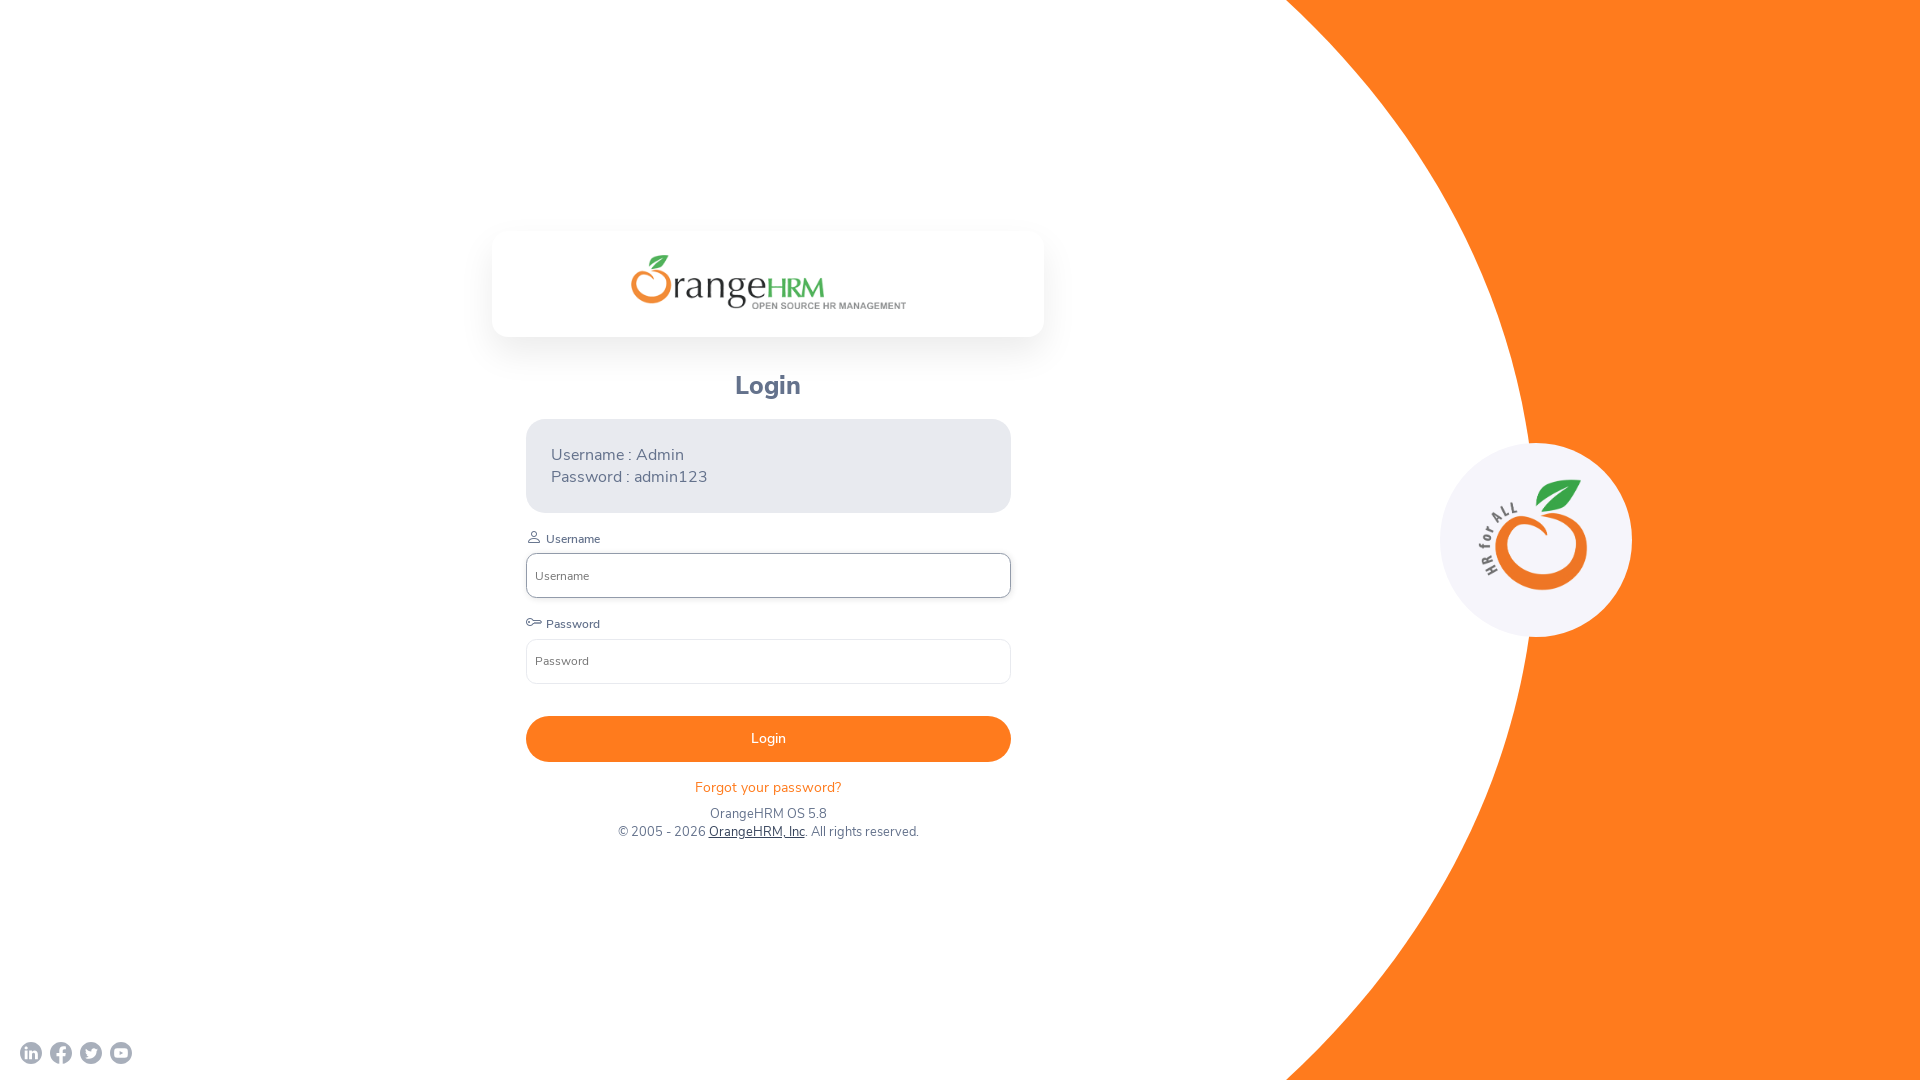

Retrieved and printed current URL
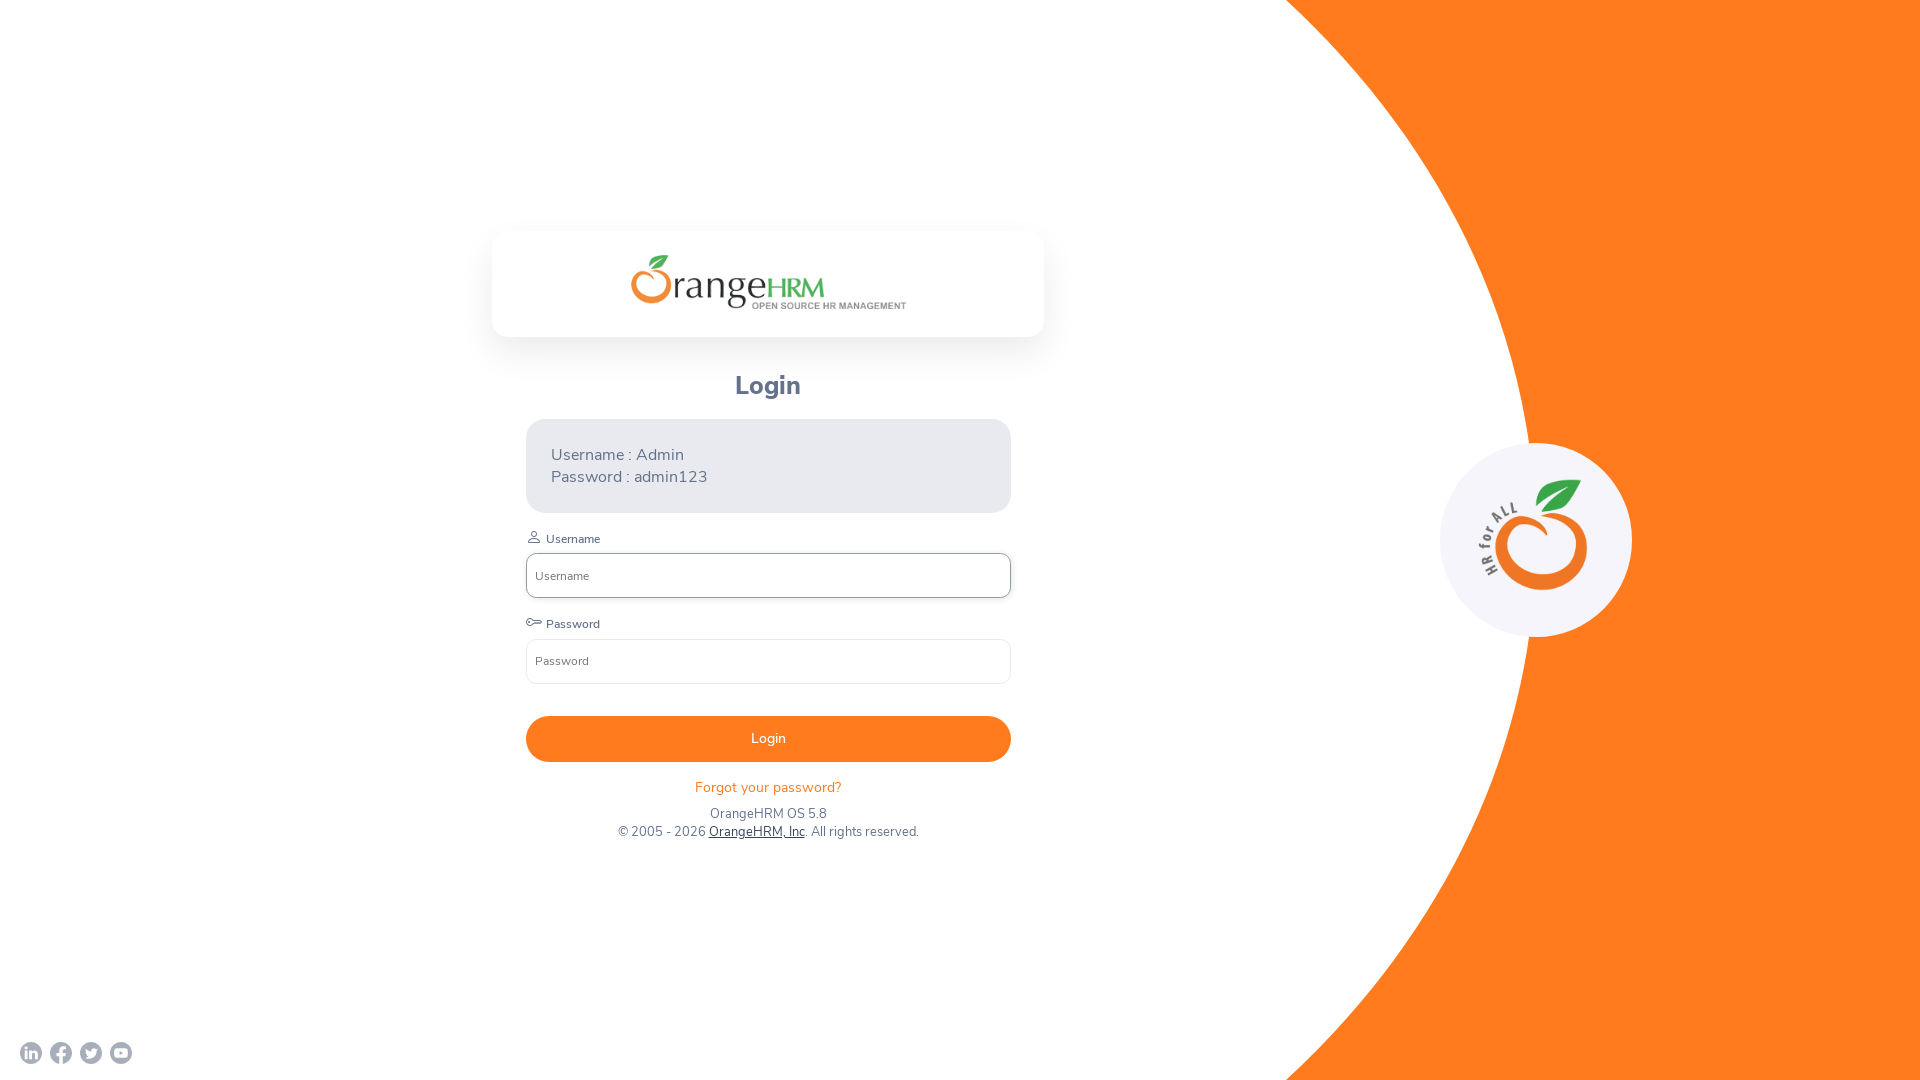

Retrieved and printed page source
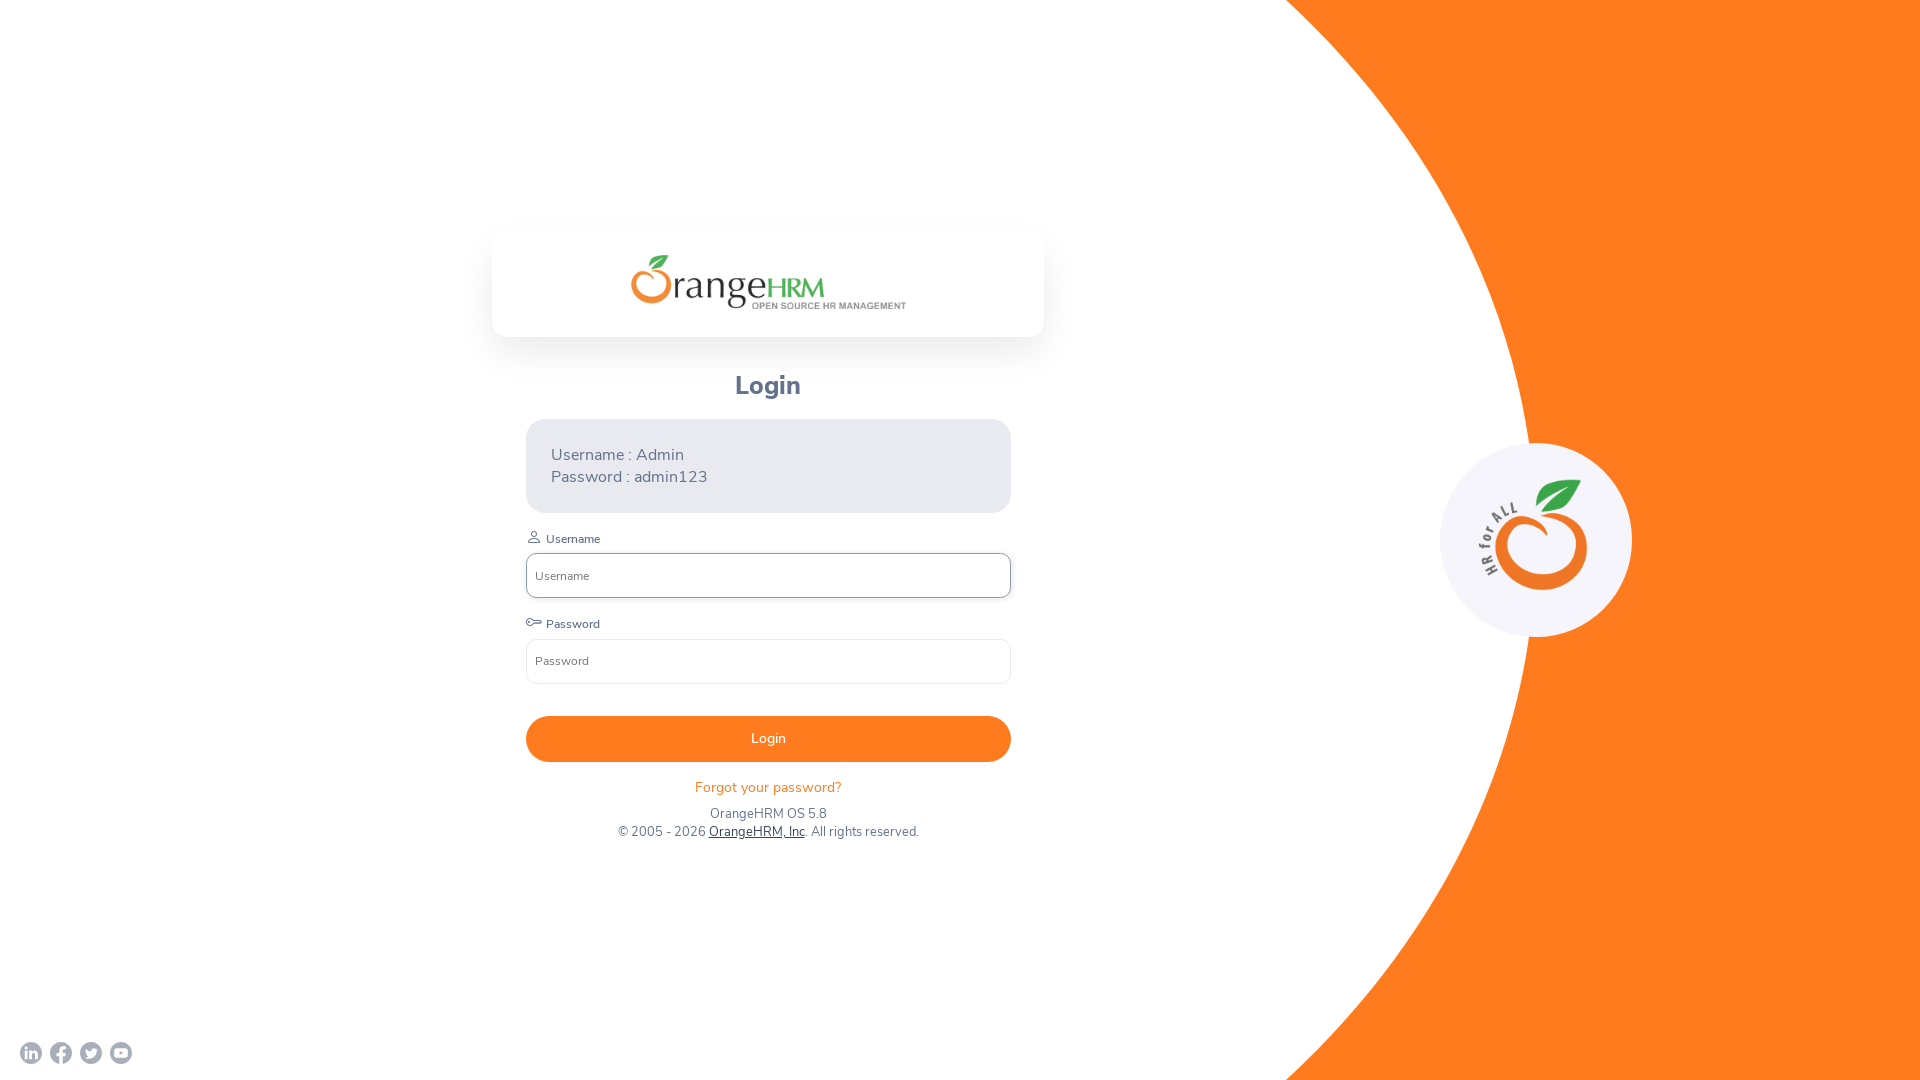

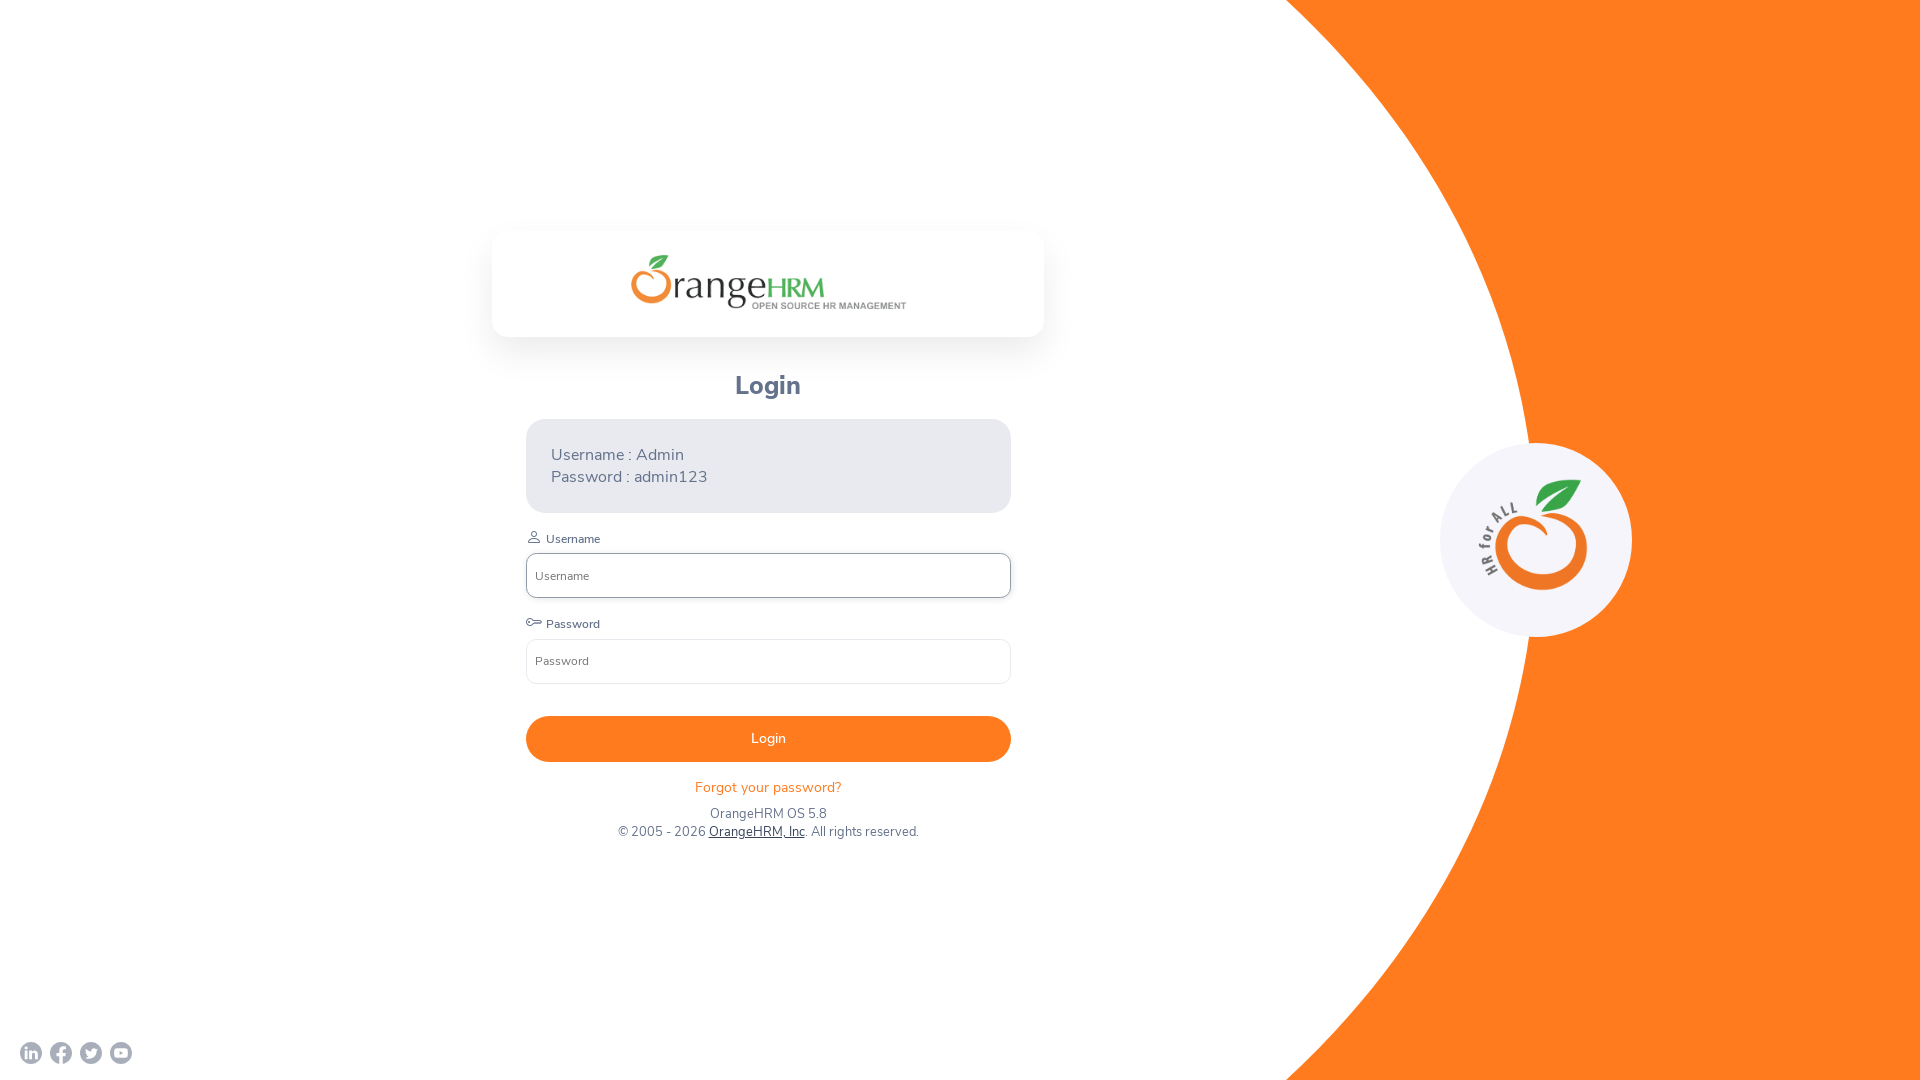